Tests a simple form demo by entering text into an input field, clicking a button to display the text, and verifying it appears correctly

Starting URL: https://www.lambdatest.com/selenium-playground/simple-form-demo

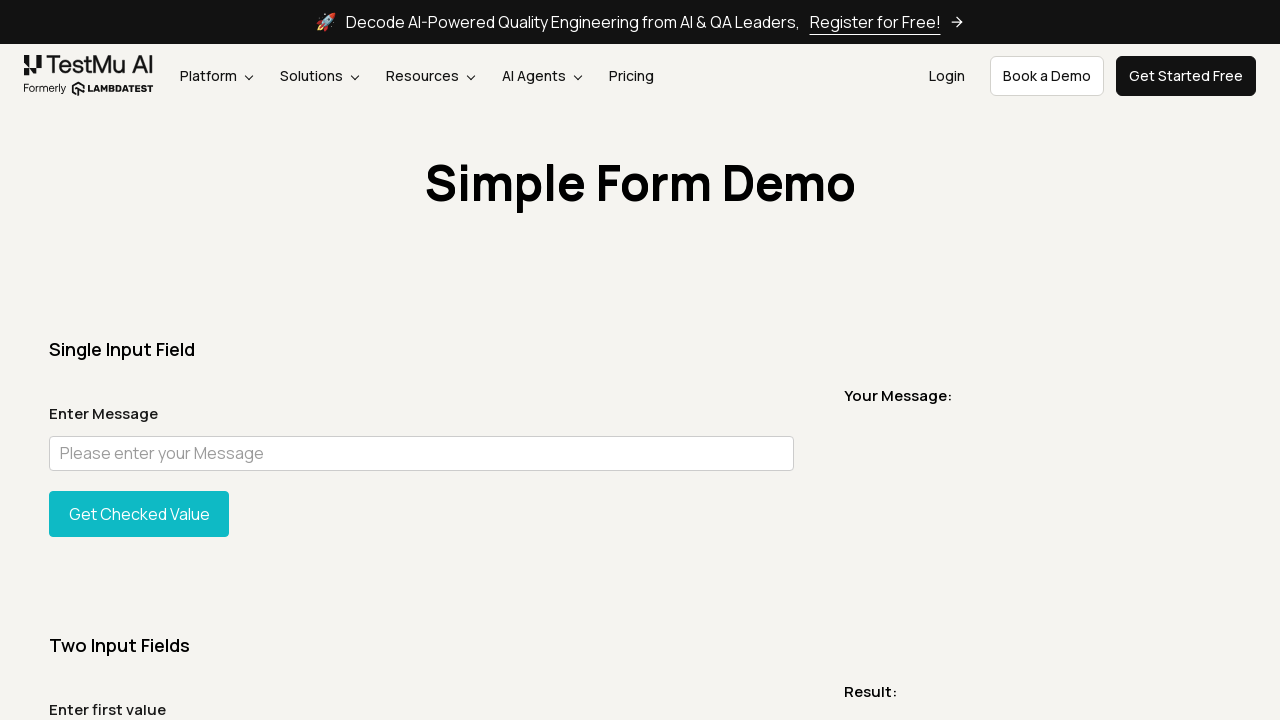

Navigated to simple form demo page
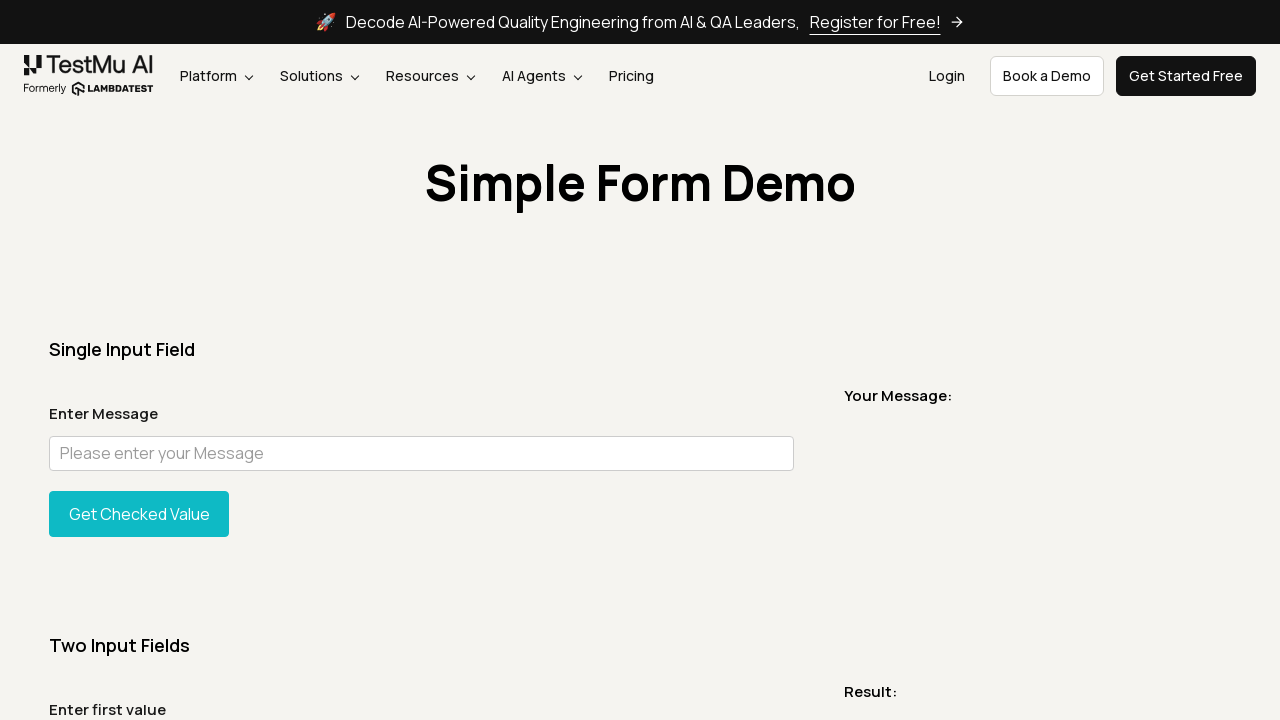

Filled user message input field with 'Jai Swaminarayan' on input[id='user-message']
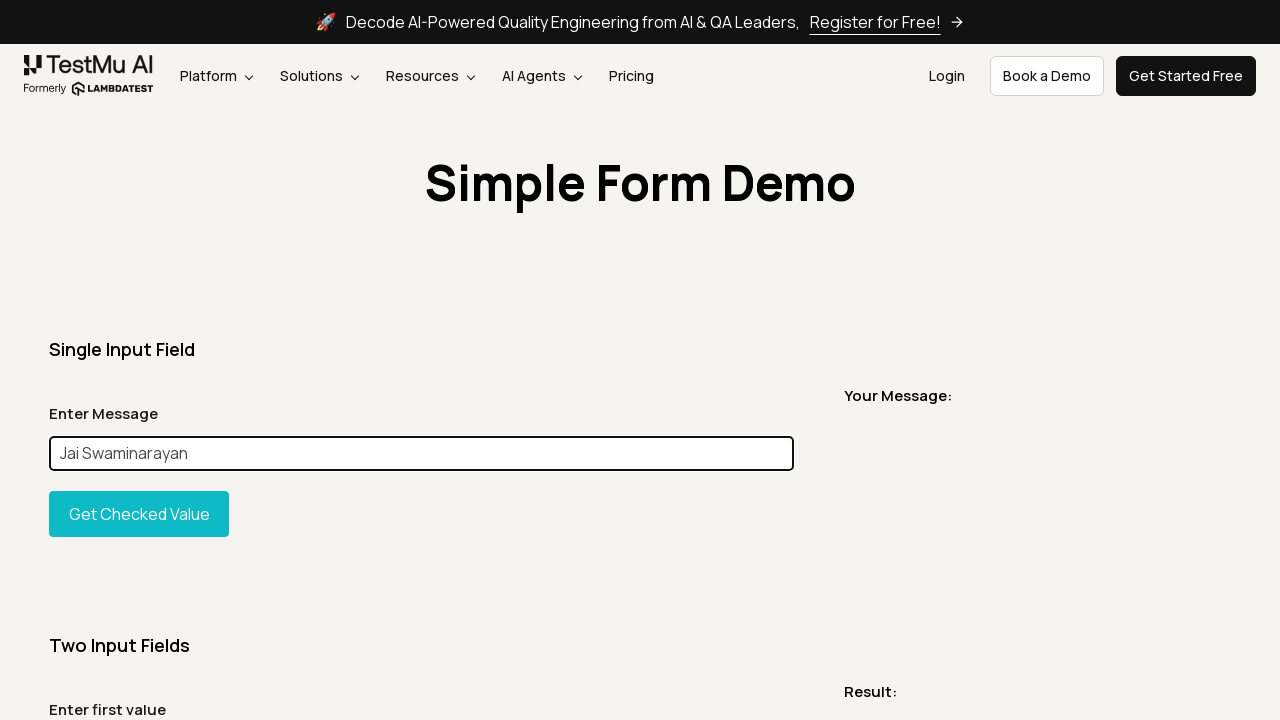

Clicked the show input button at (139, 514) on #showInput
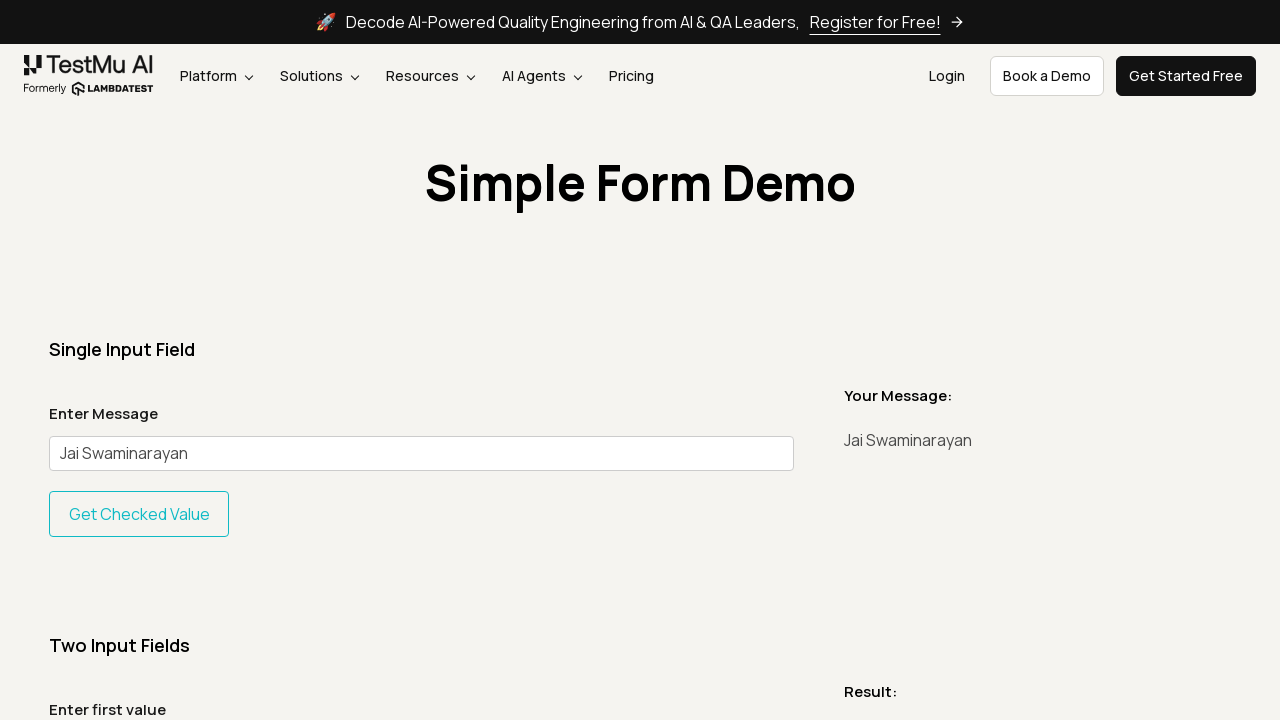

Message element appeared on page
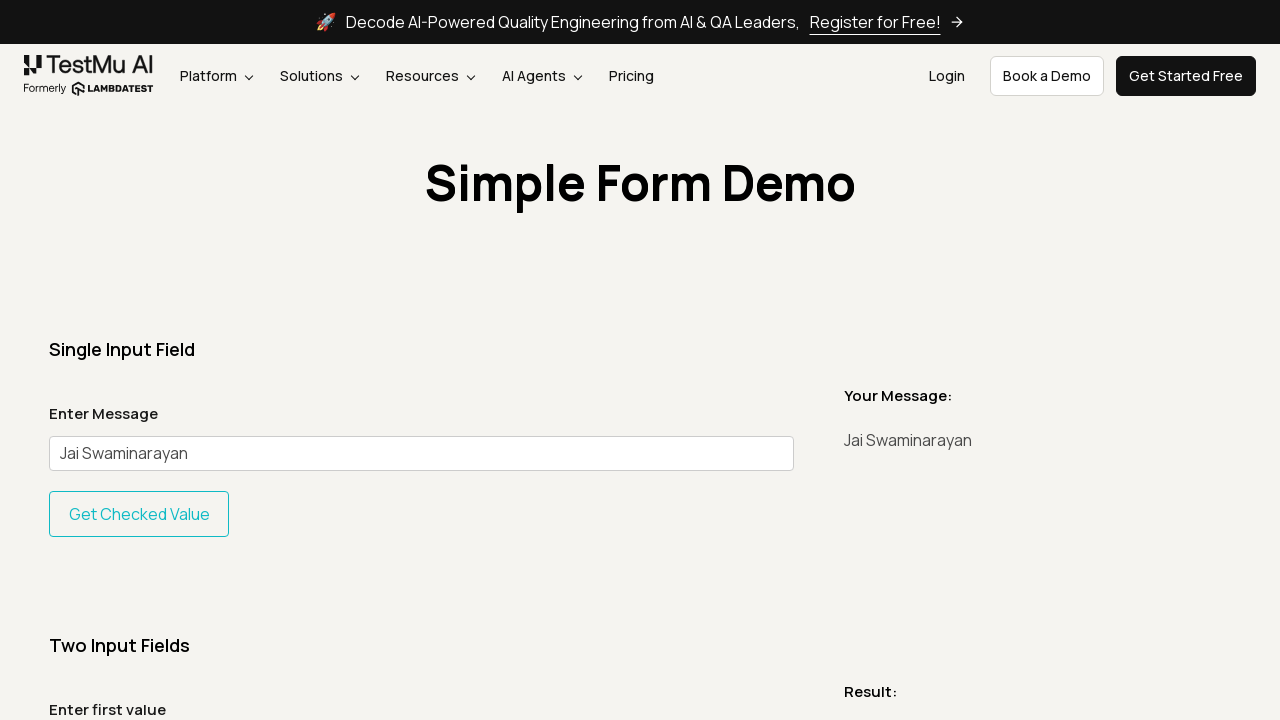

Verified that displayed message contains 'Jai Swaminarayan'
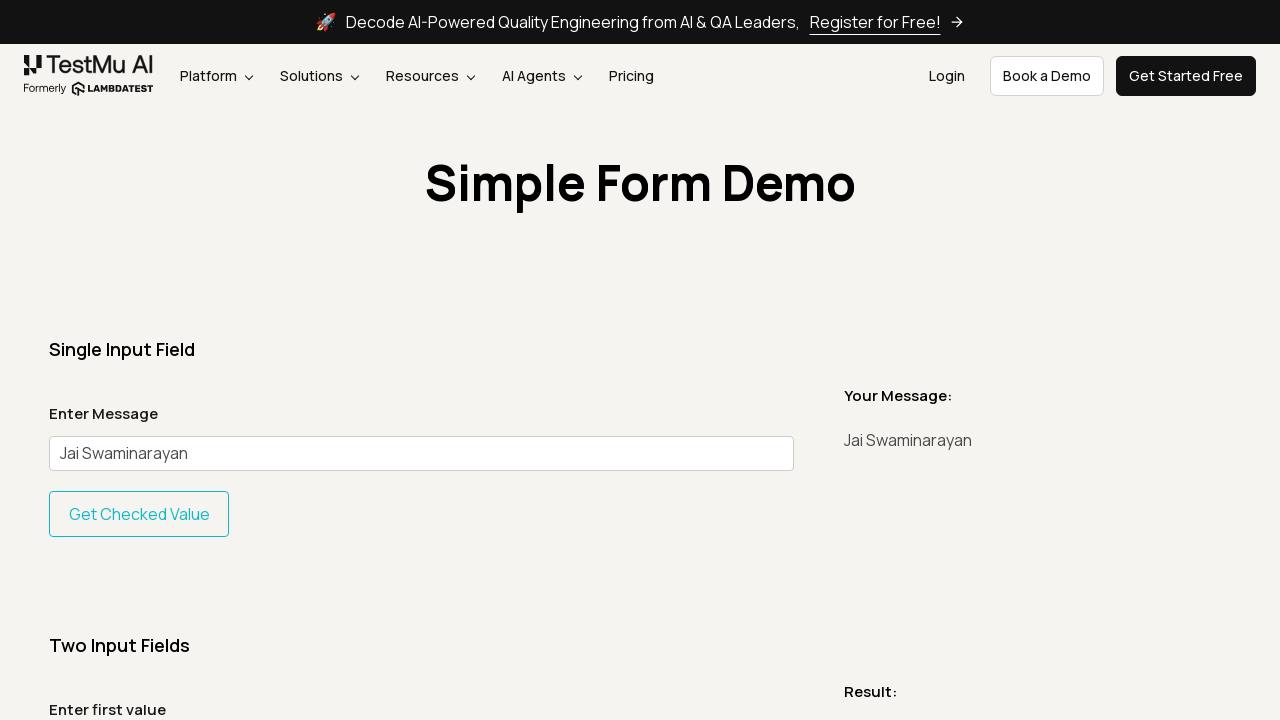

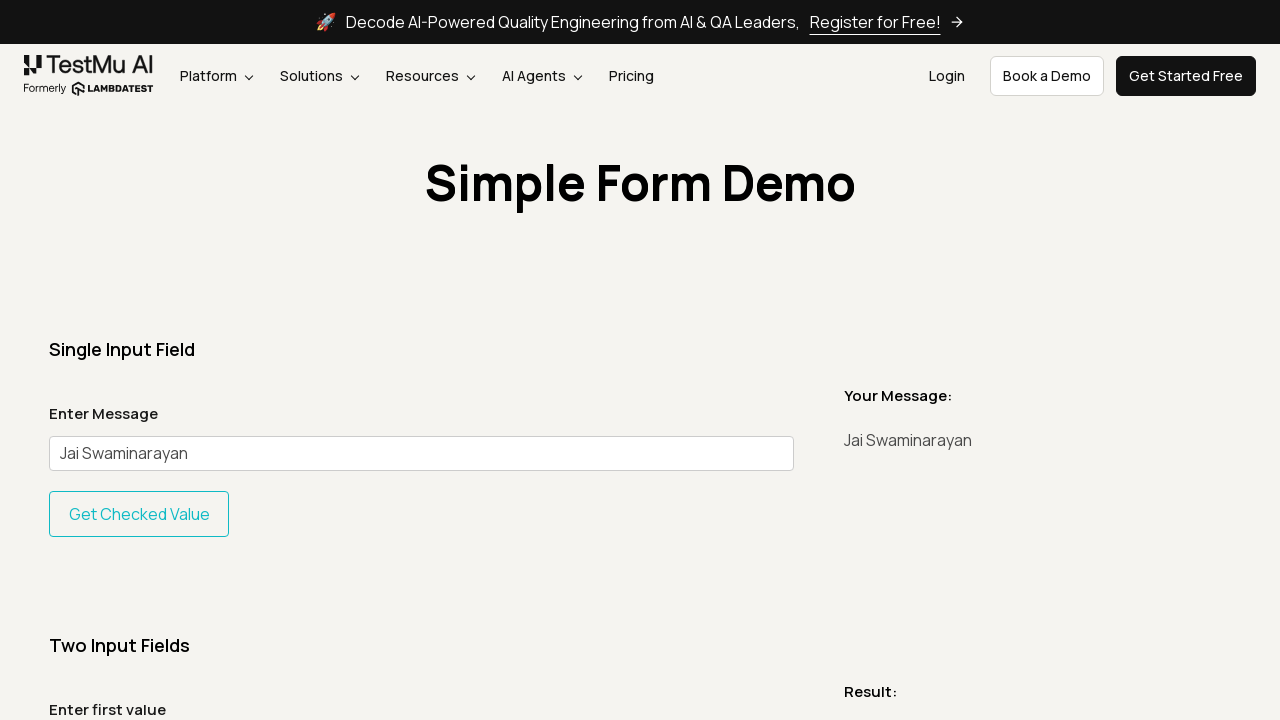